Tests interaction with a textarea element on the Omayo blog demo site using keyboard actions

Starting URL: https://omayo.blogspot.com/

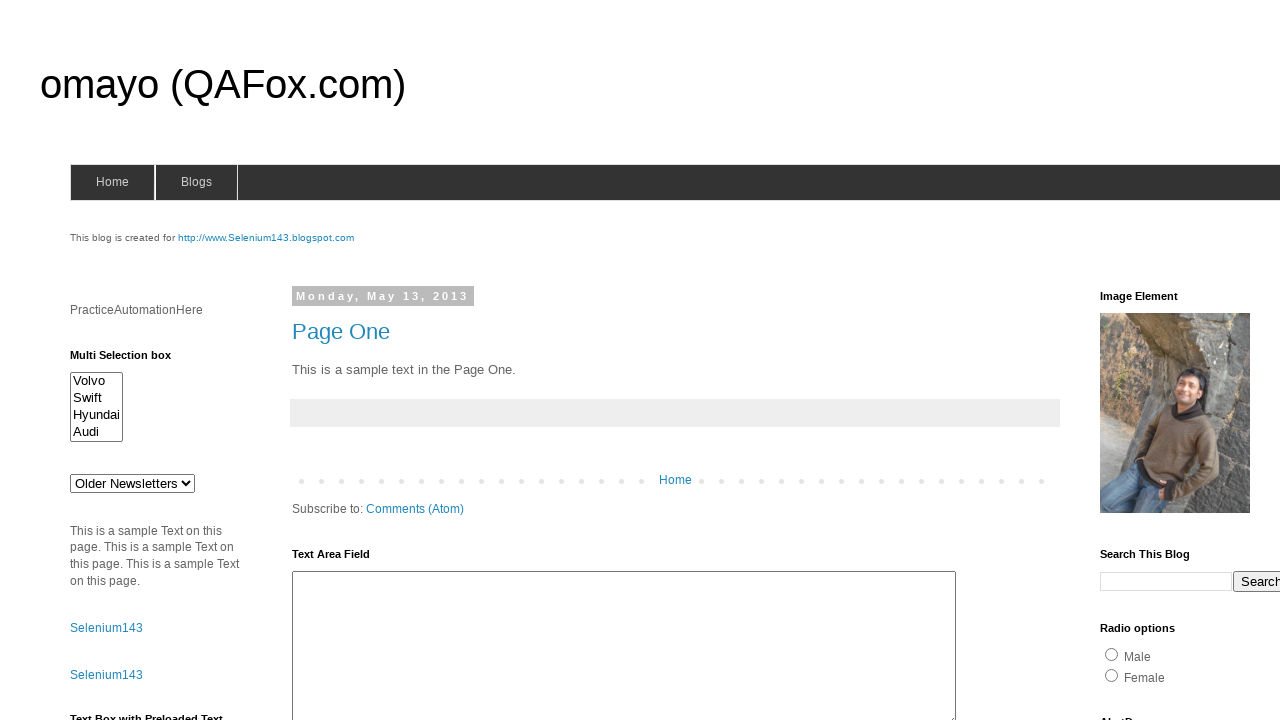

Located textarea element containing 'The cat was playing in the garden.'
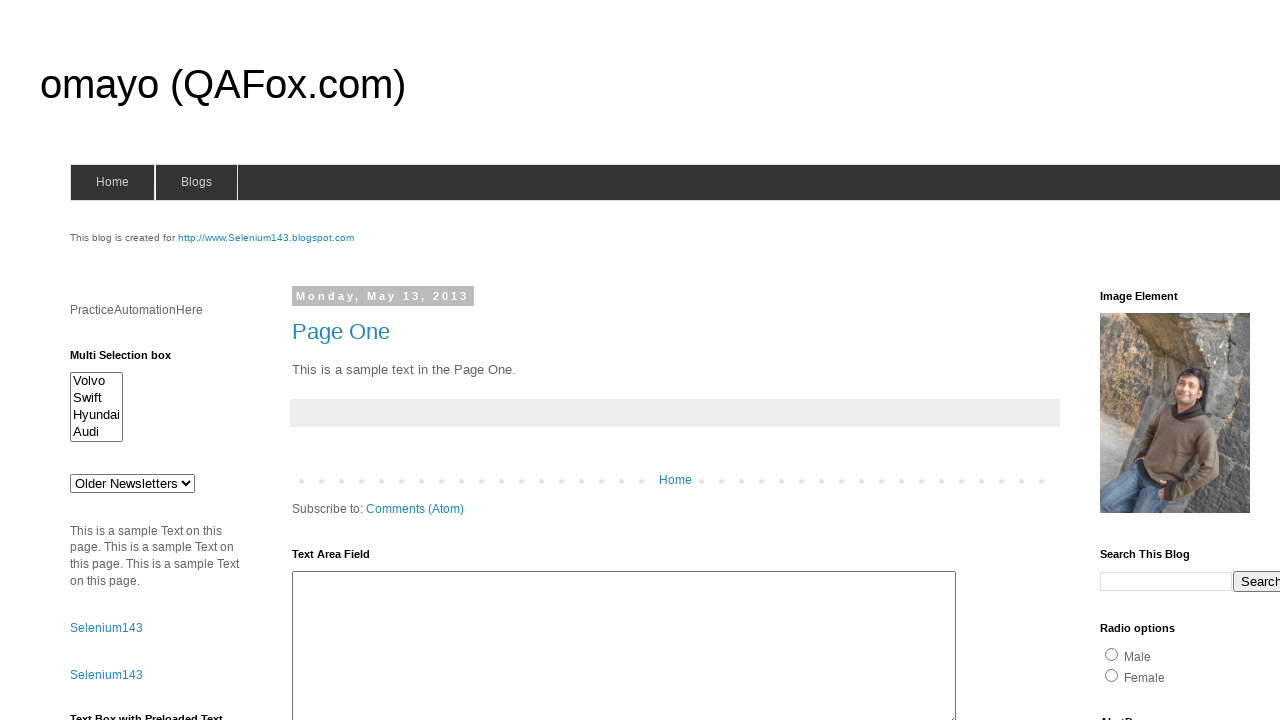

Retrieved textarea text content: The cat was playing in the garden.

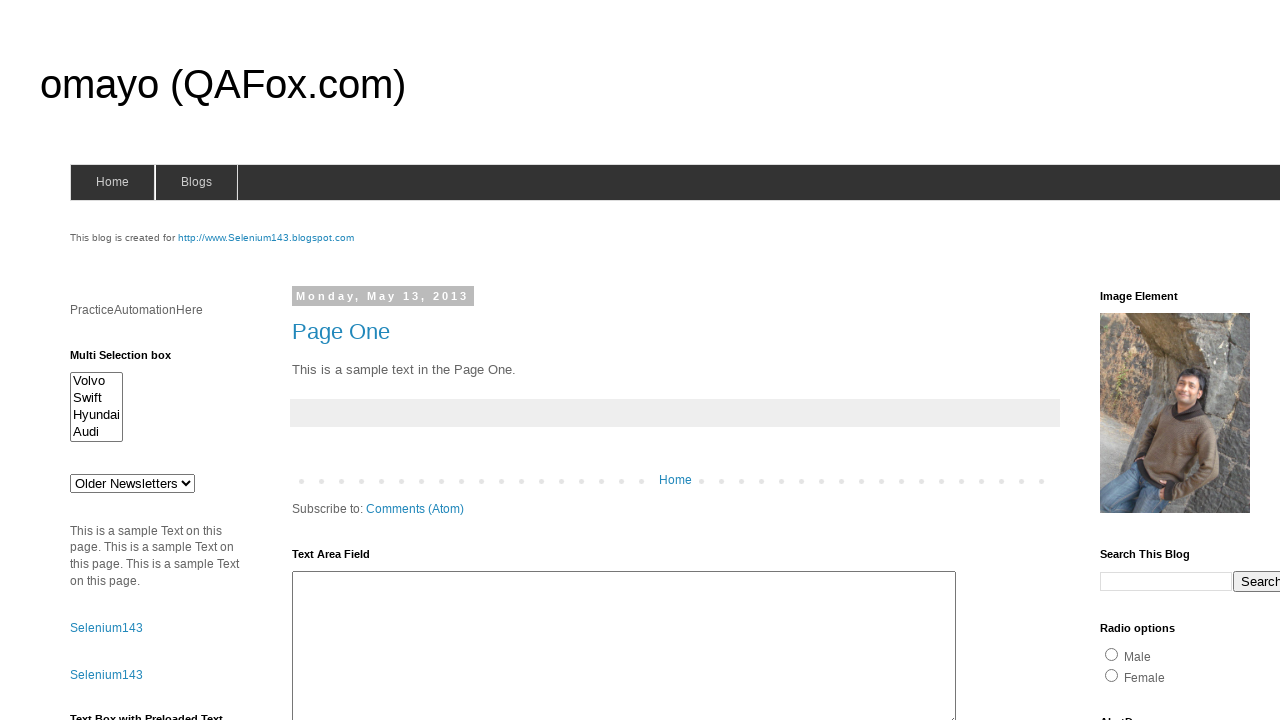

Printed textarea text content to console
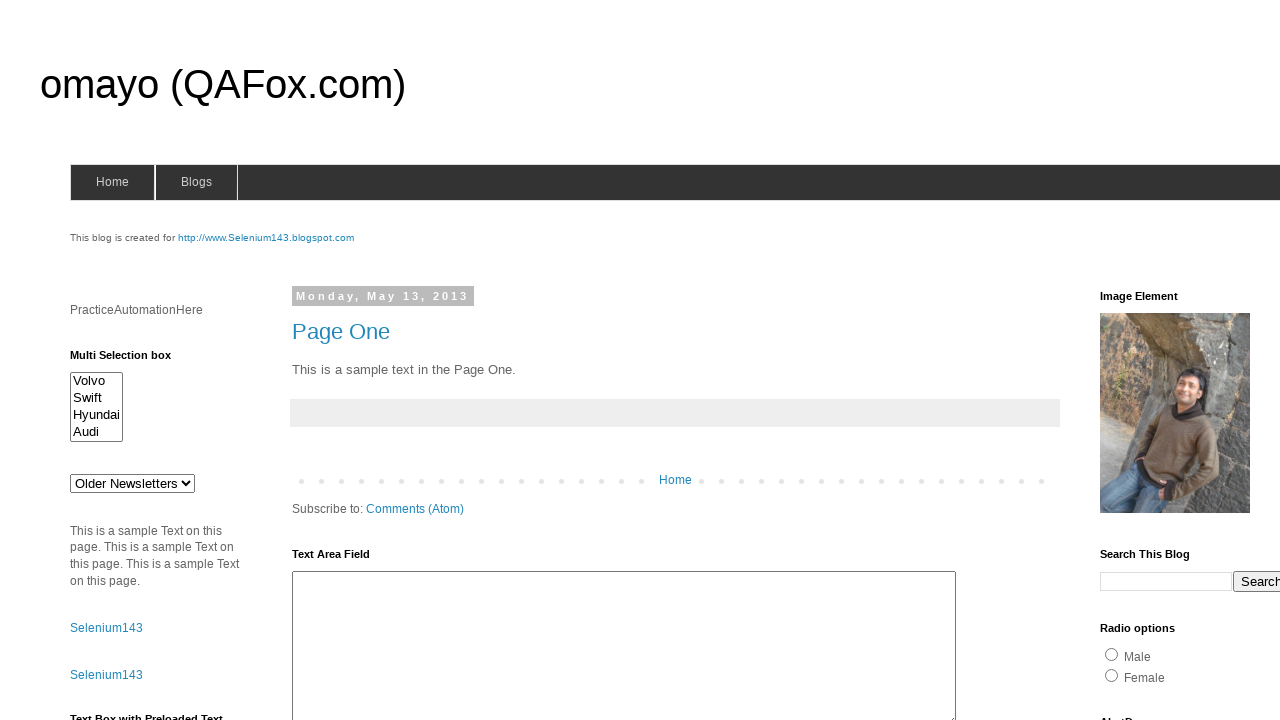

Clicked on textarea element at (423, 361) on xpath=//textarea[contains(text(),'The cat was playing in the garden.')]
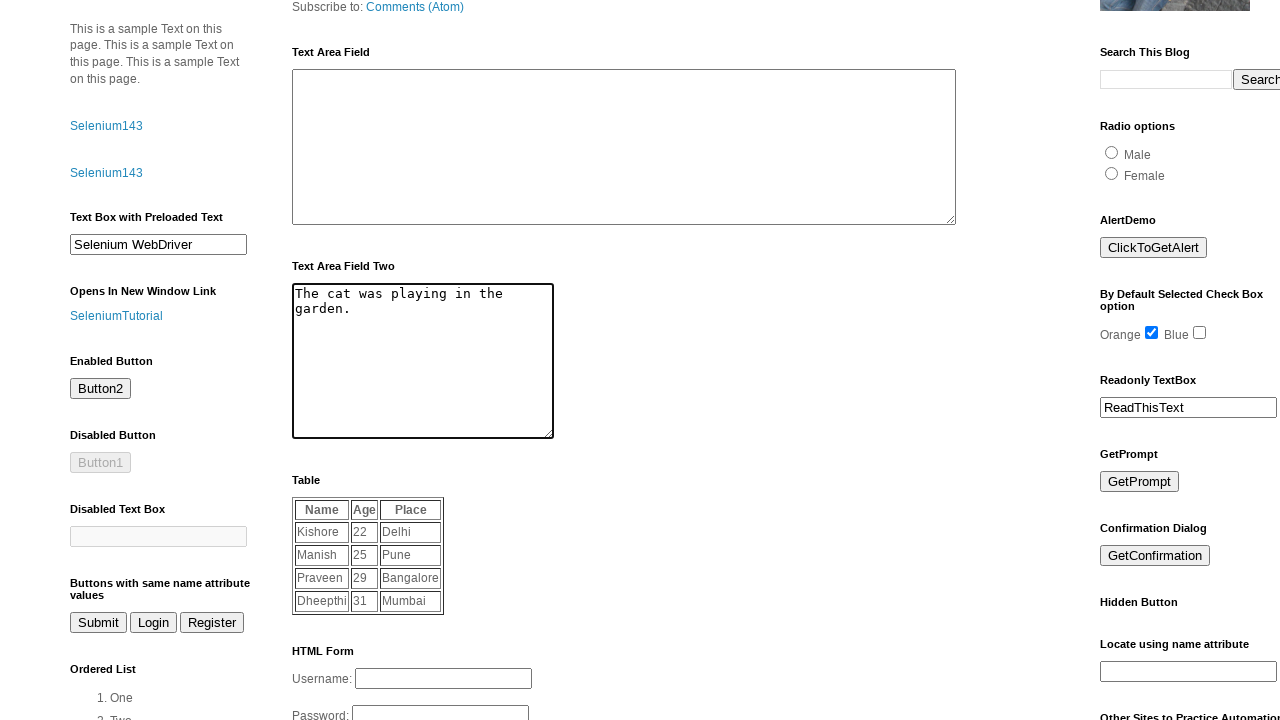

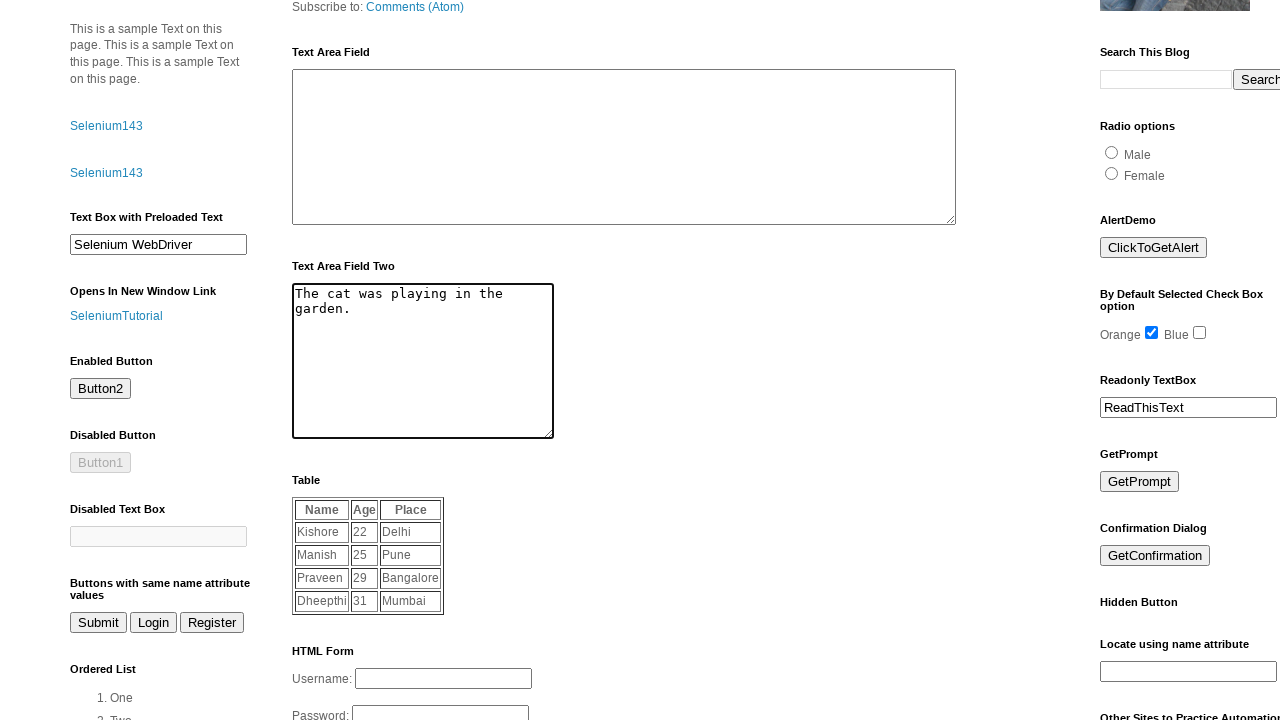